Tests radio button selection inside an iframe on W3Schools by switching to the iframe context and selecting a radio option

Starting URL: https://www.w3schools.com/html/tryit.asp?filename=tryhtml_input_radio

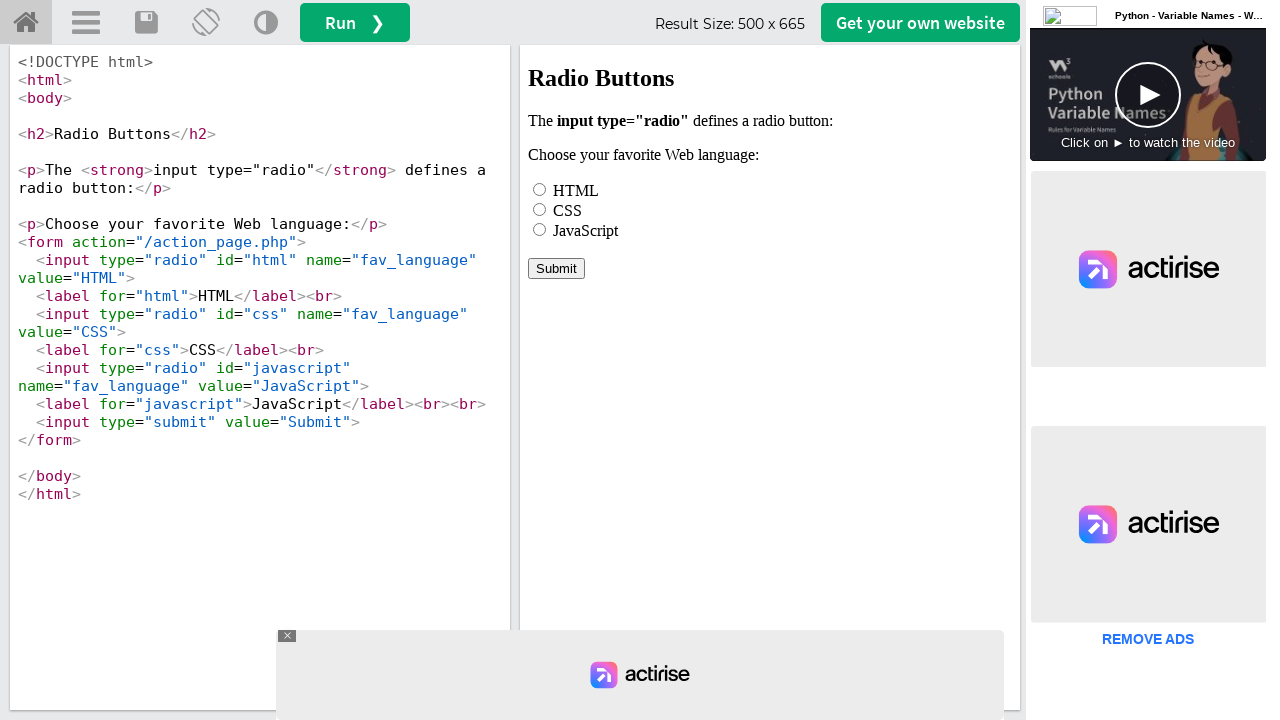

Waited 3 seconds for page to load
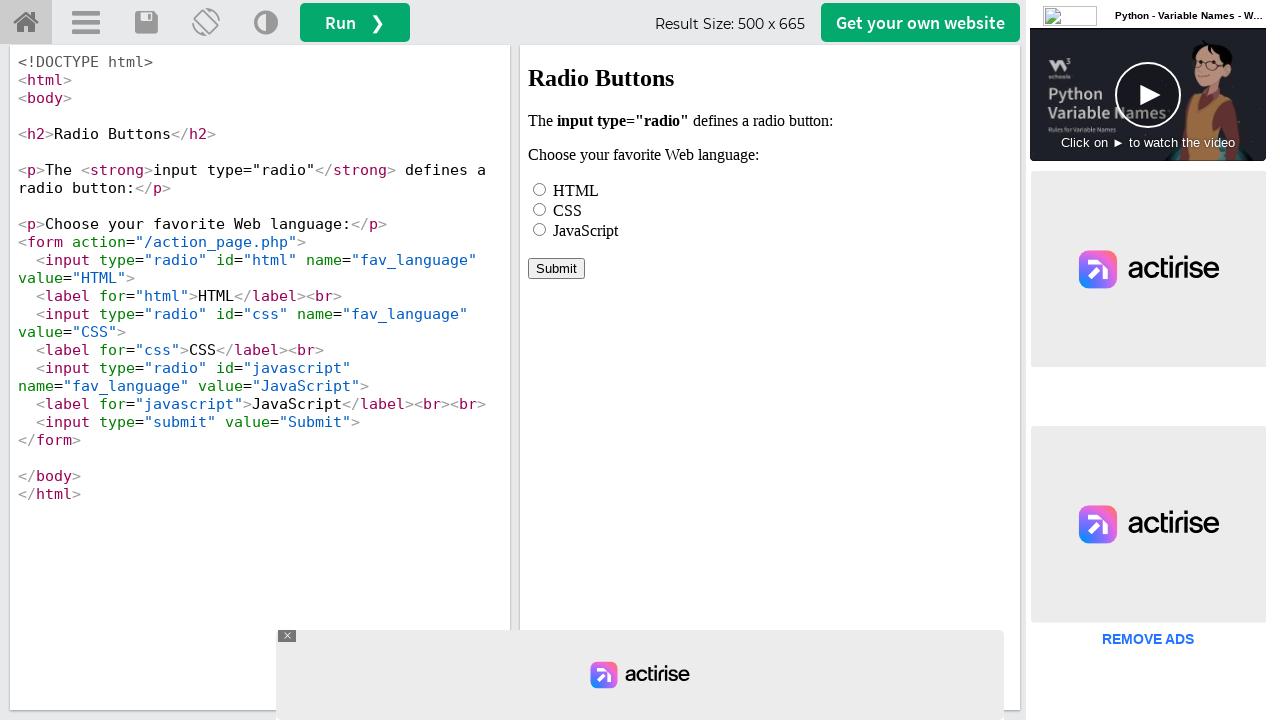

Located the iframe with id 'iframeResult'
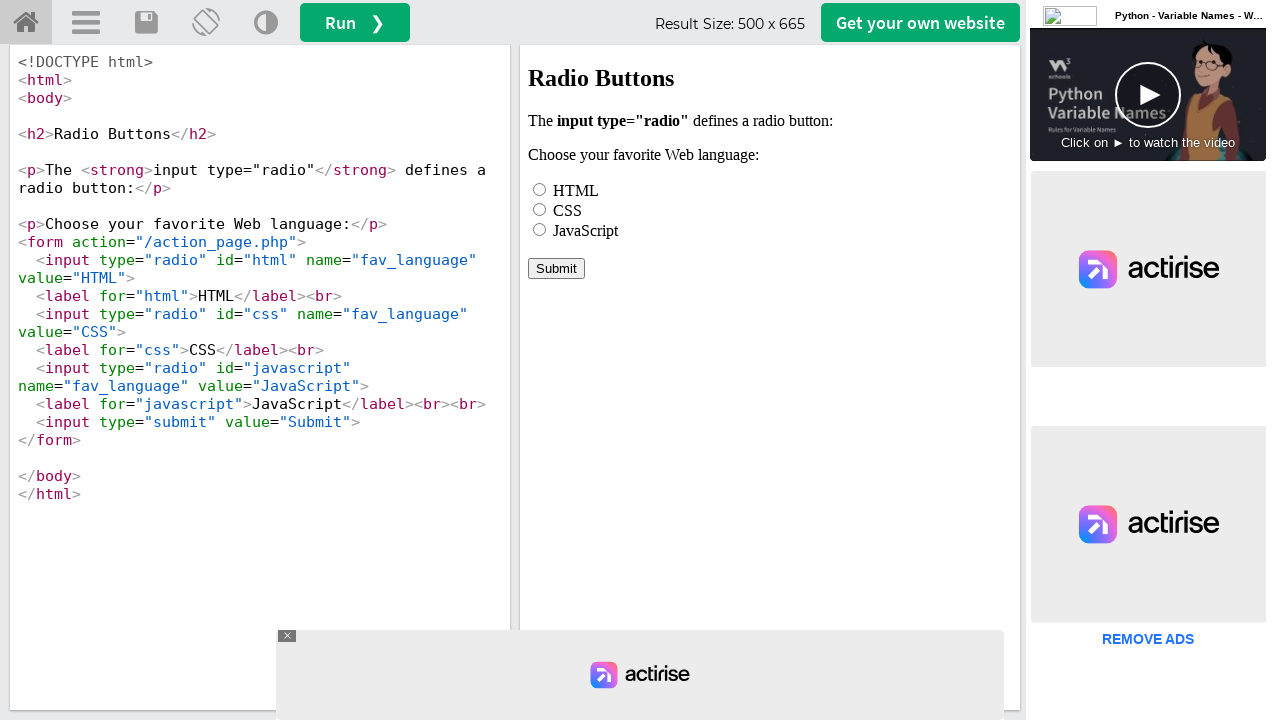

Selected the HTML radio button inside the iframe at (540, 189) on #iframeResult >> internal:control=enter-frame >> input[name='fav_language'][valu
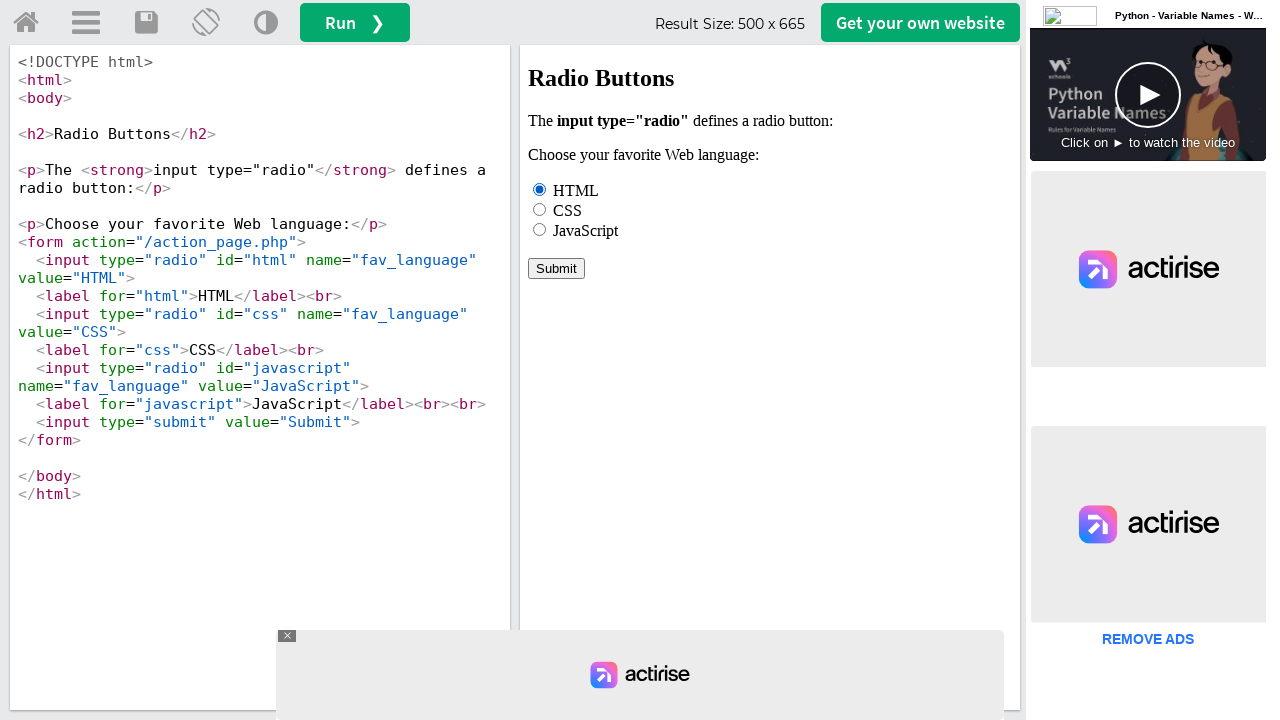

Verified that the HTML radio button is selected
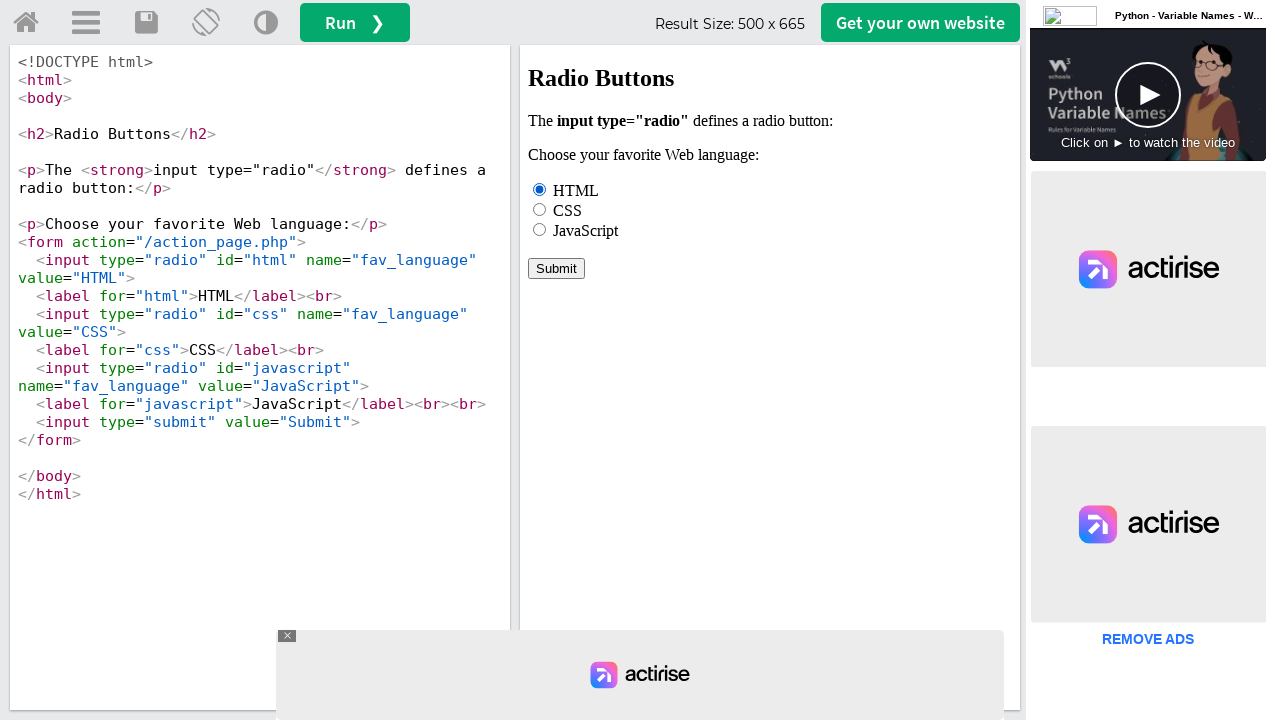

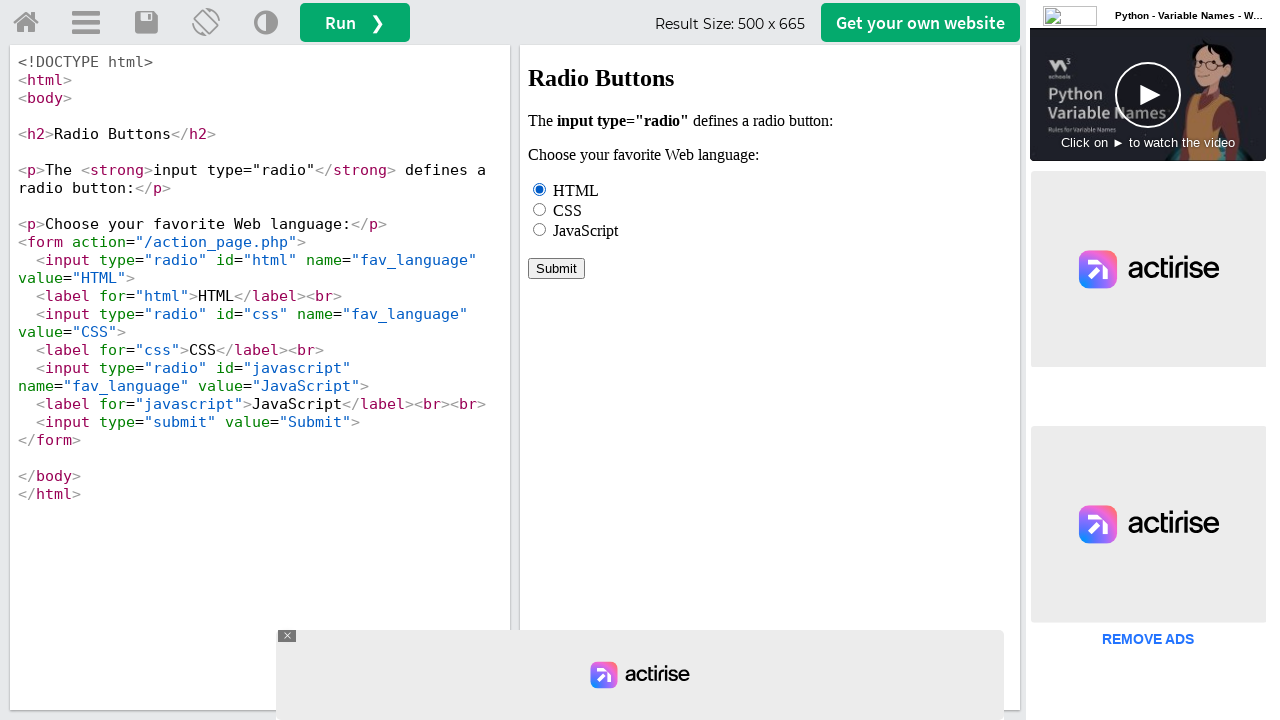